Tests dynamic dropdown/autocomplete functionality by typing a partial country name and selecting from suggestions

Starting URL: https://codenboxautomationlab.com/practice/

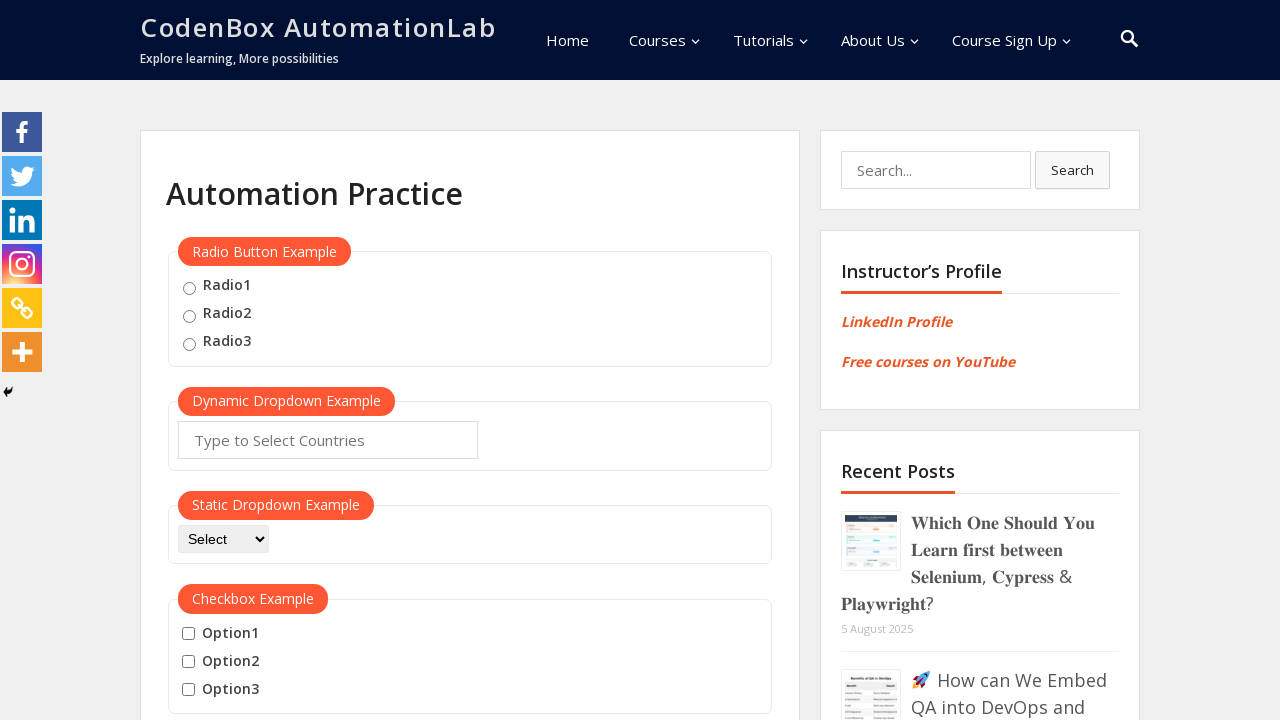

Typed 'Jor' into autocomplete field on #autocomplete
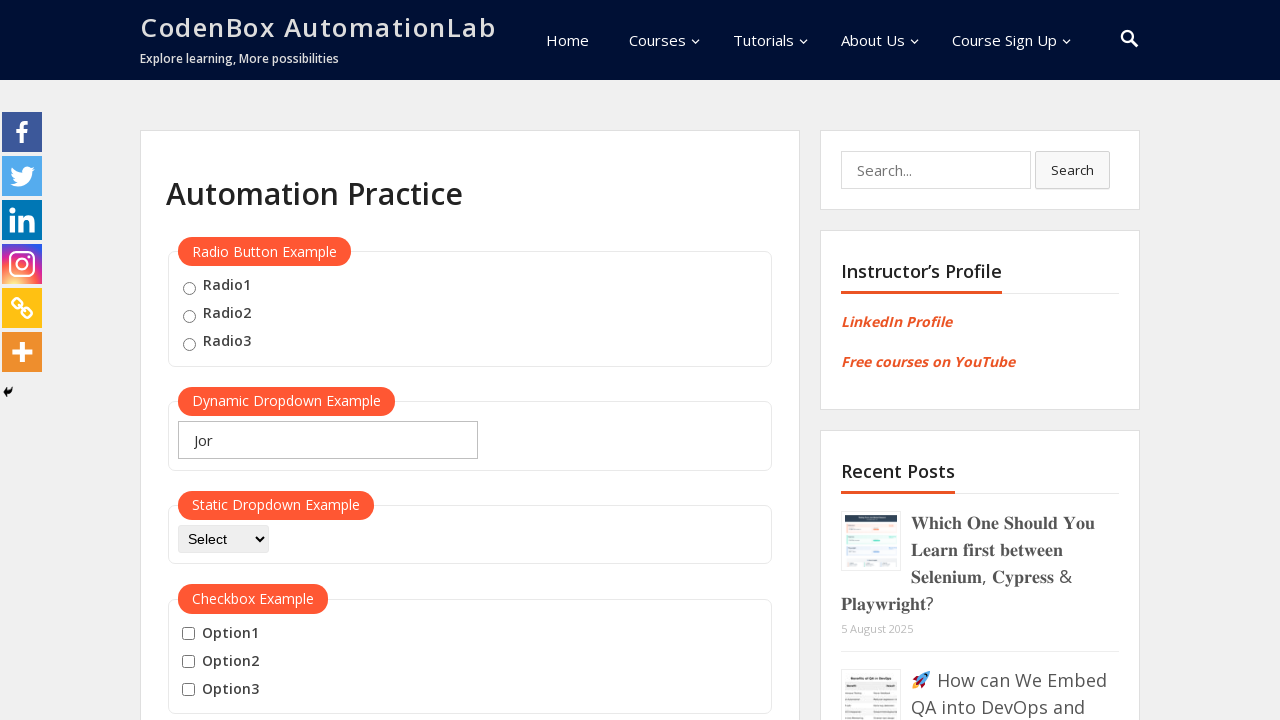

Dropdown suggestions appeared
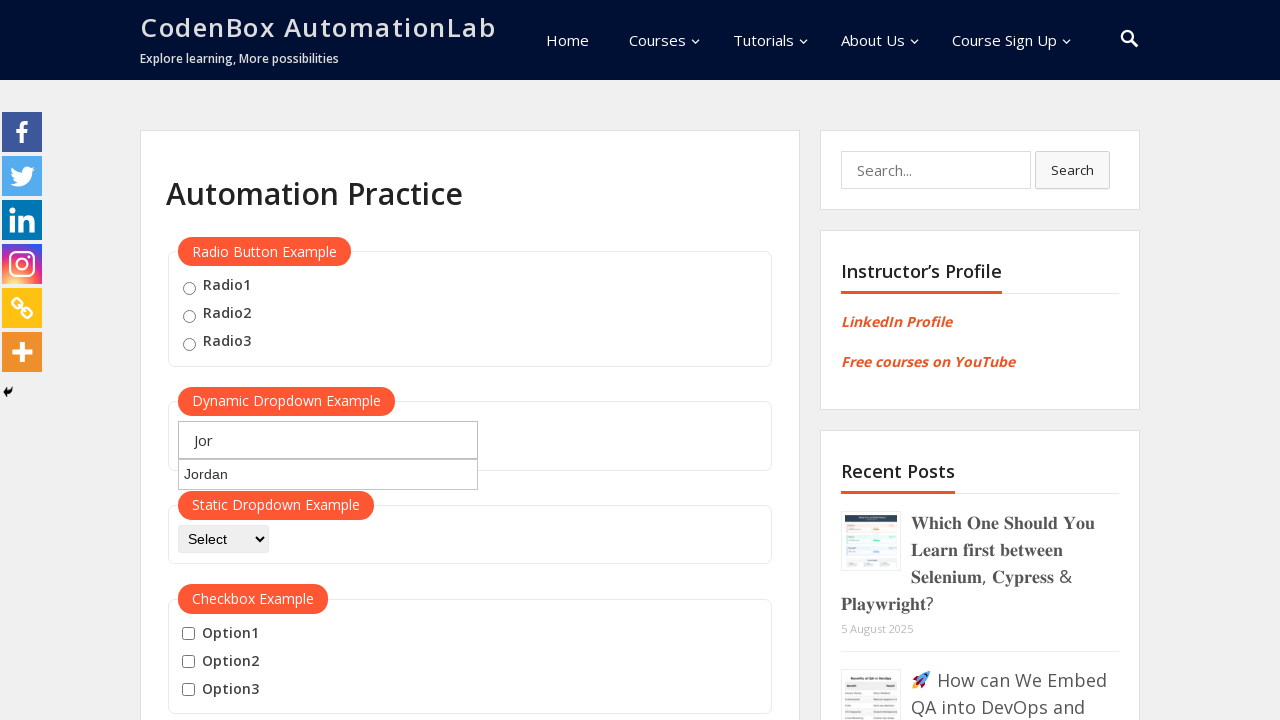

Selected 'Jordan' from dropdown suggestions at (328, 474) on li.ui-menu-item >> nth=0
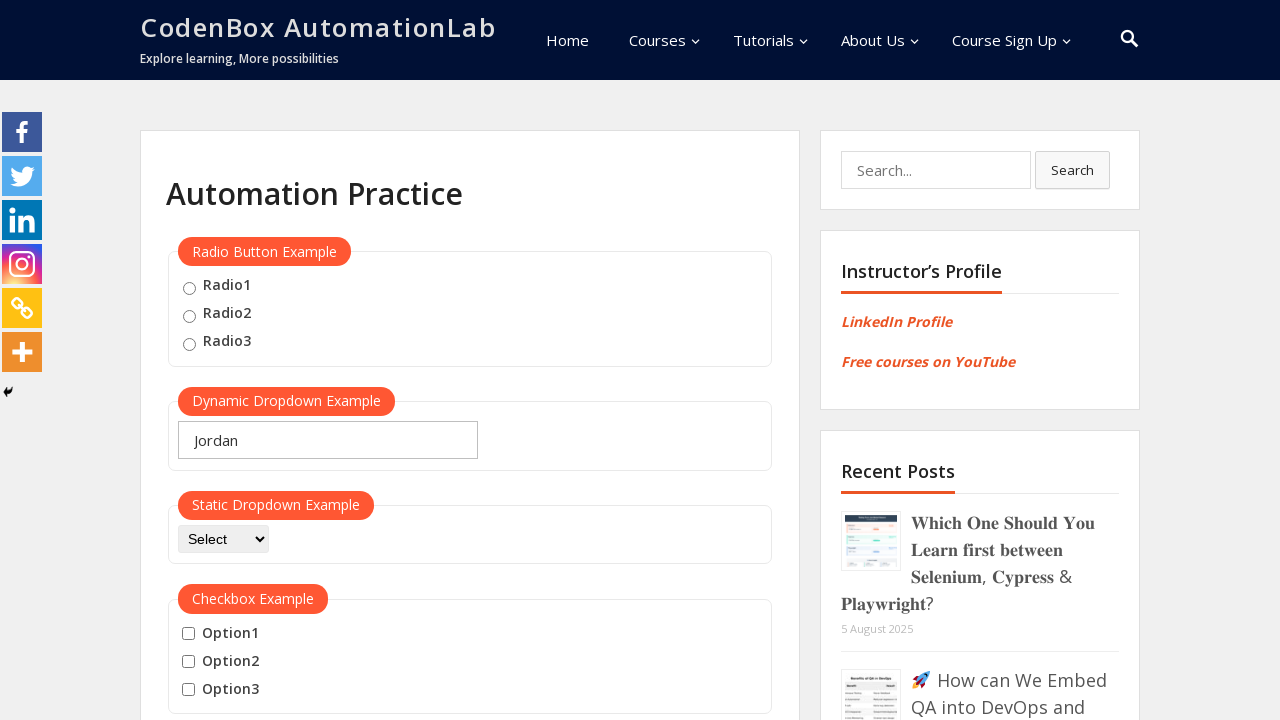

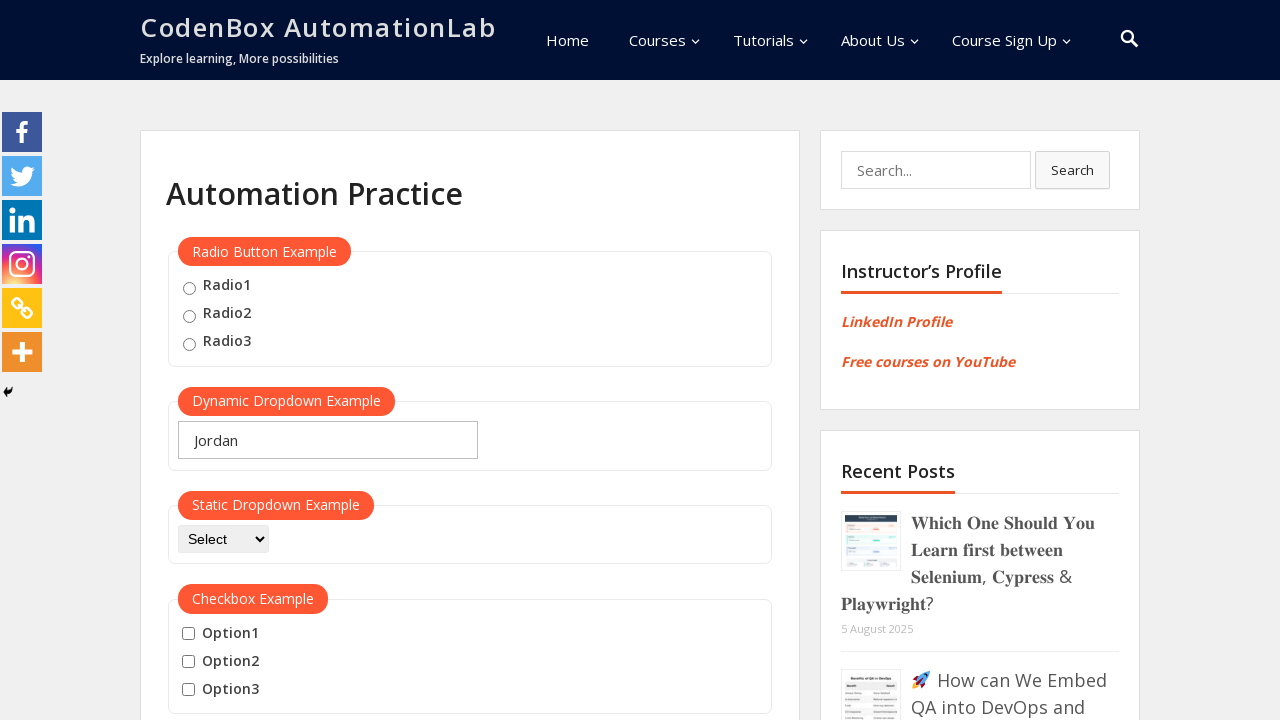